Verifies that the current URL matches the expected OrangeHRM login page URL

Starting URL: https://opensource-demo.orangehrmlive.com/web/index.php/auth/login

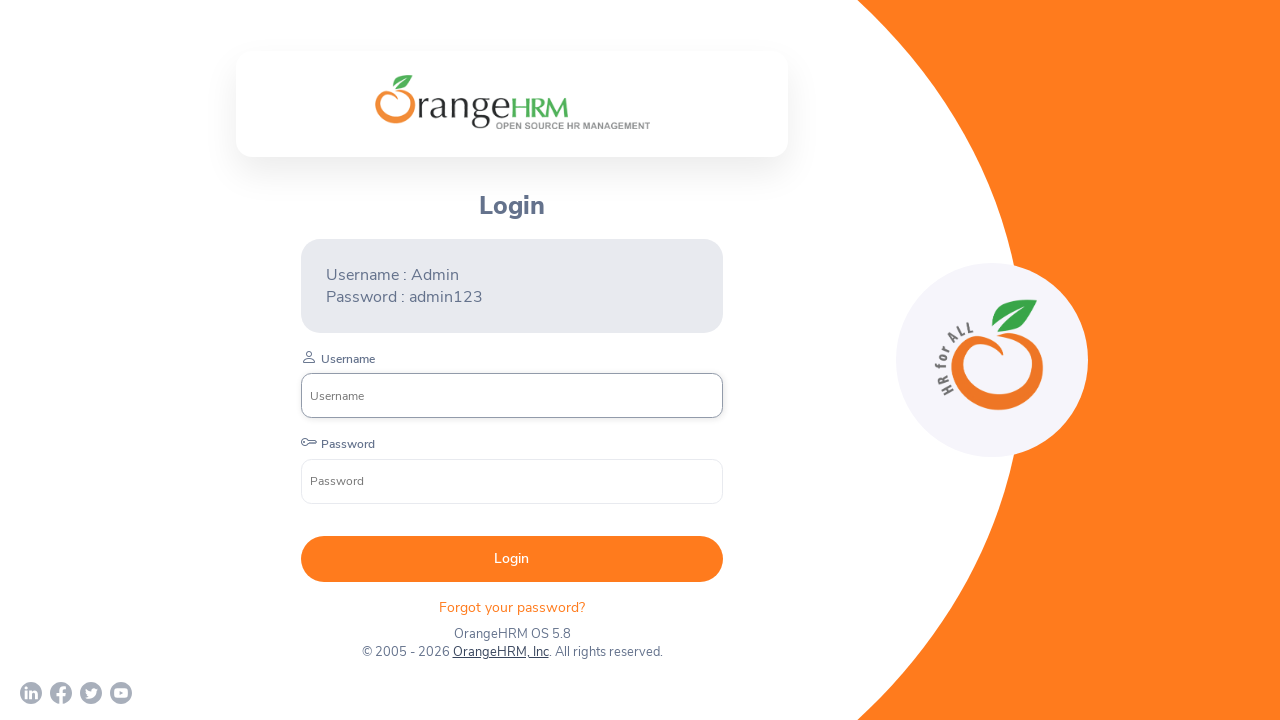

Waited for page to reach domcontentloaded state
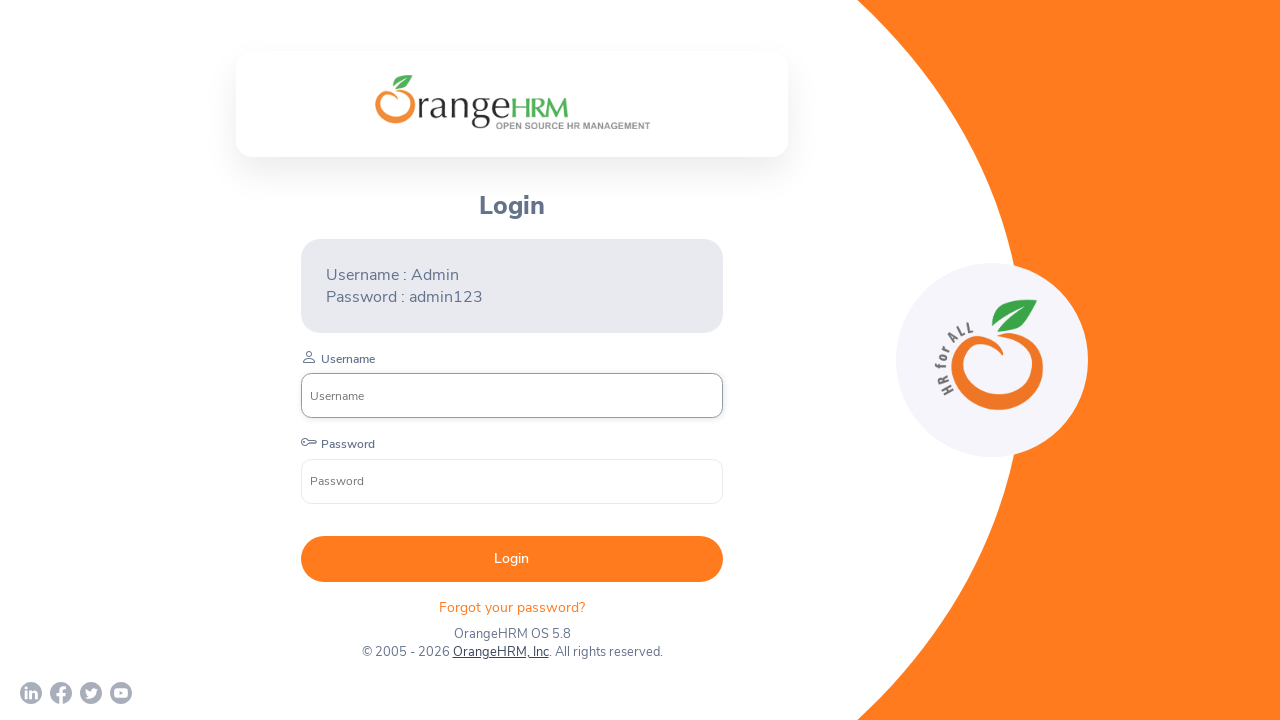

Verified current URL matches expected OrangeHRM login page URL
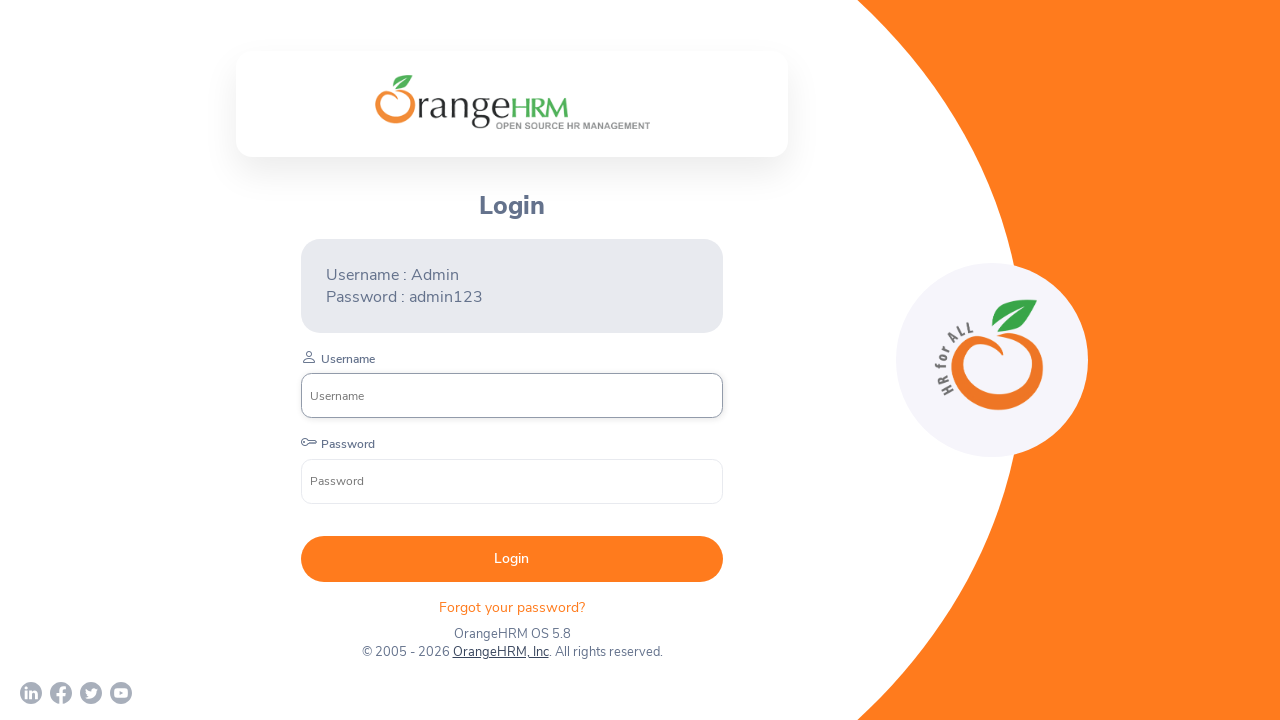

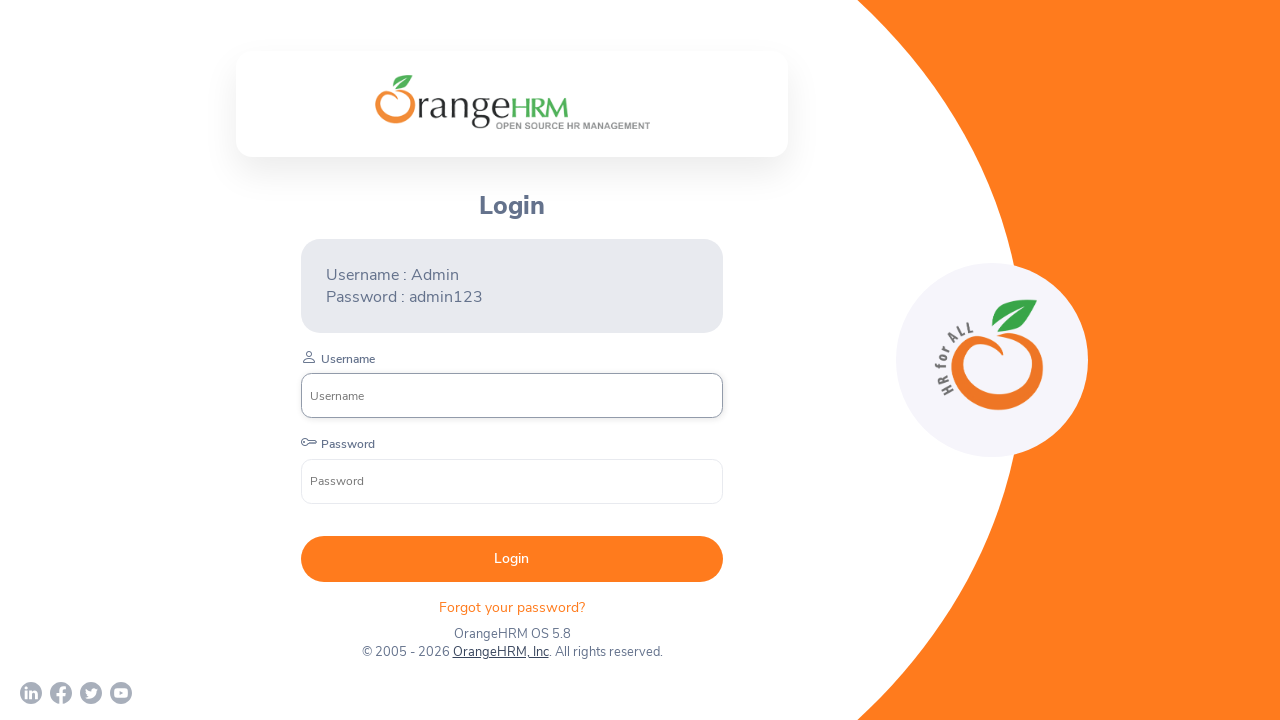